Navigates to the A/B Testing page and verifies that the heading contains specific text

Starting URL: https://the-internet.herokuapp.com

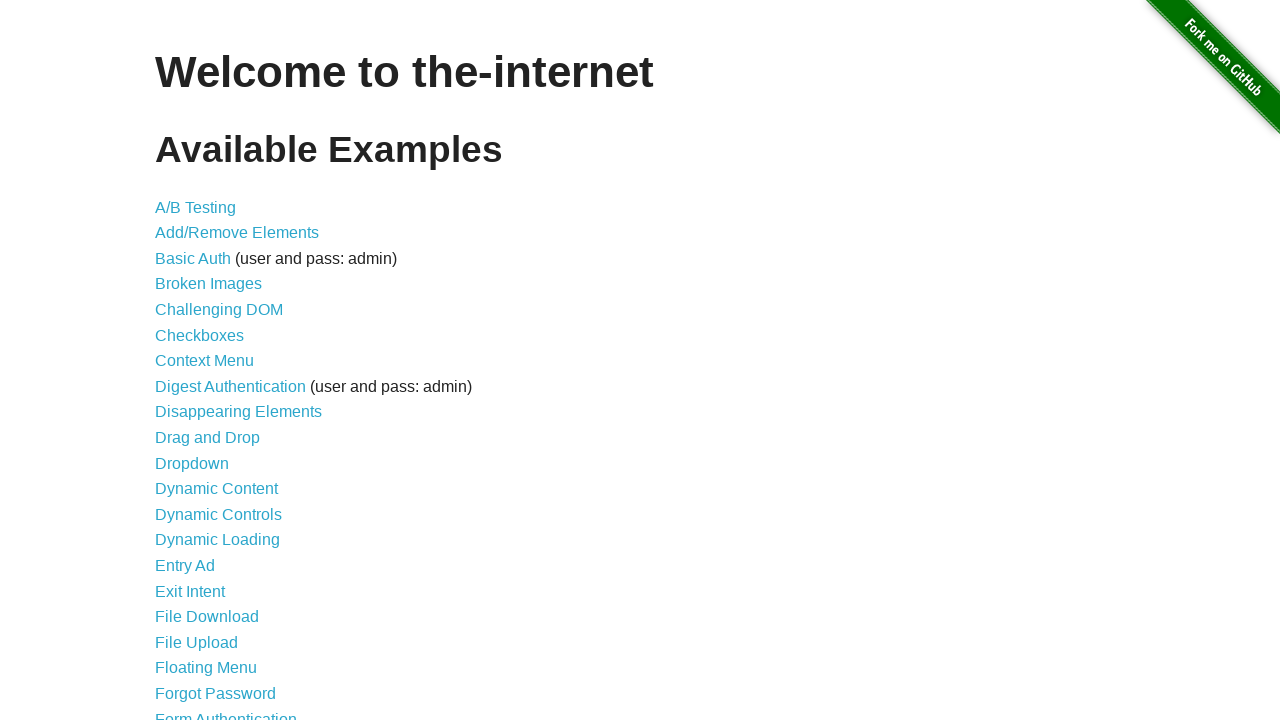

Clicked on A/B Testing link at (196, 207) on text=A/B Testing
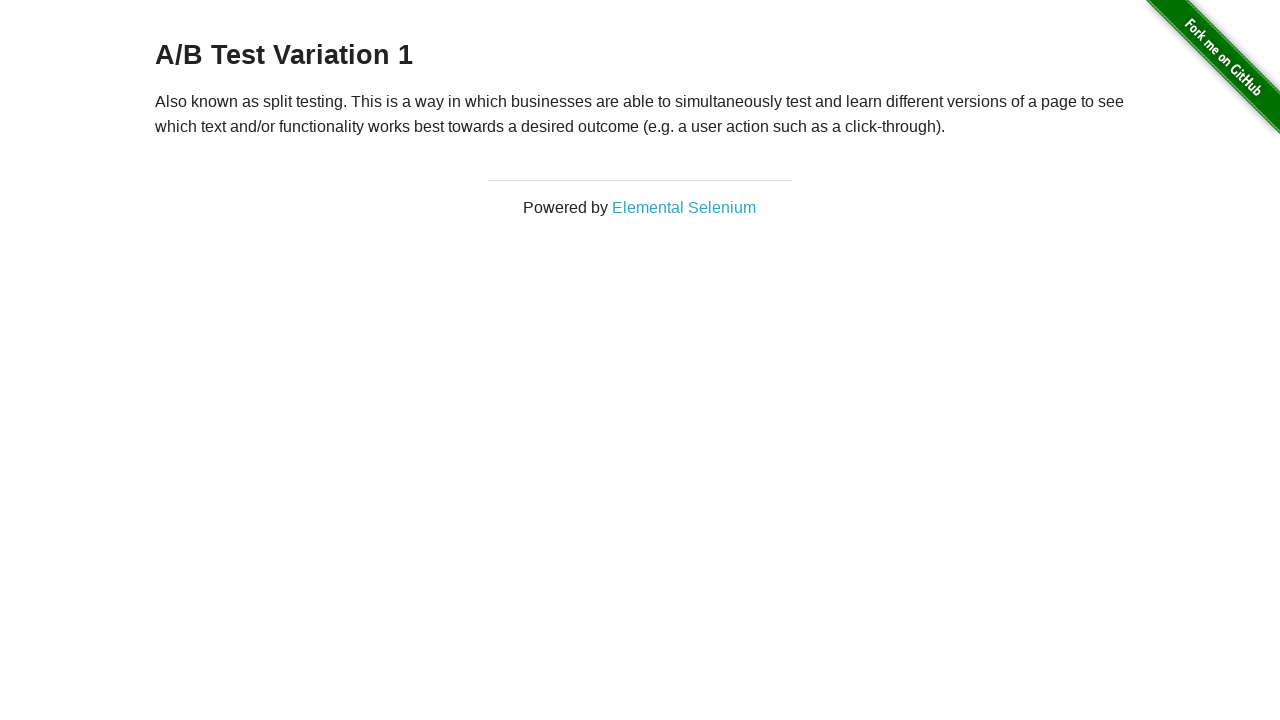

Waited for h3 heading to load
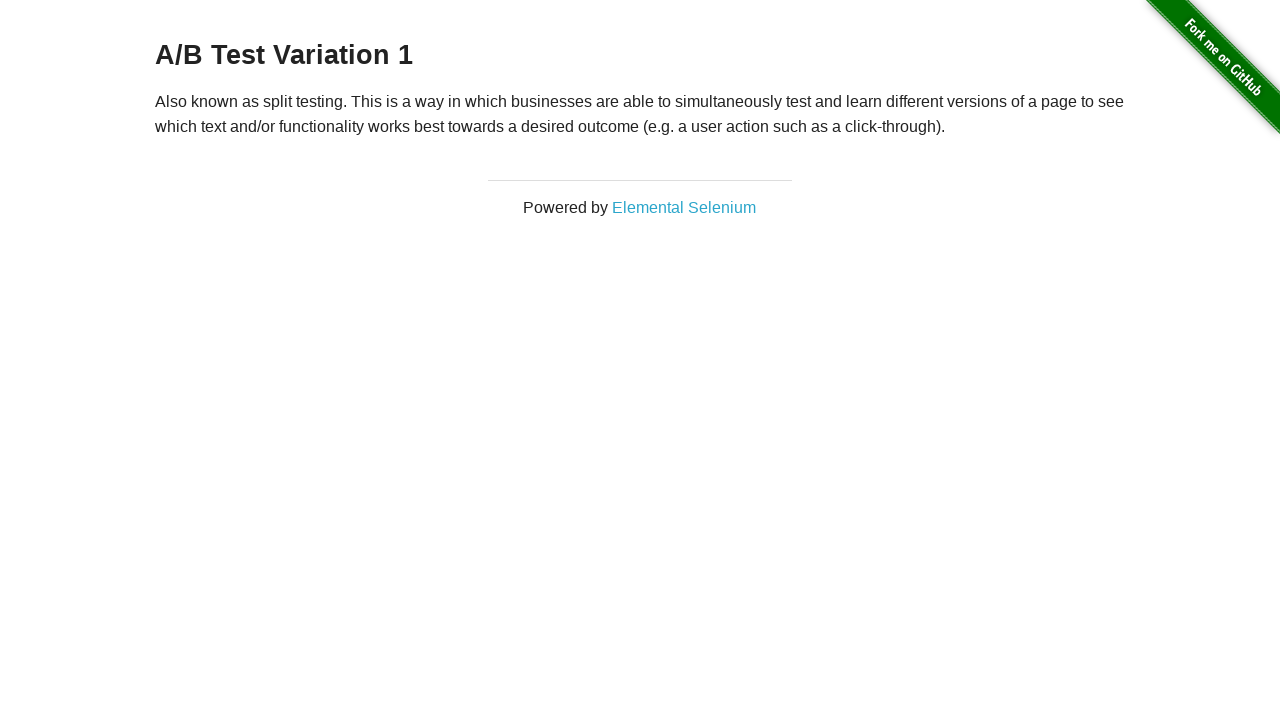

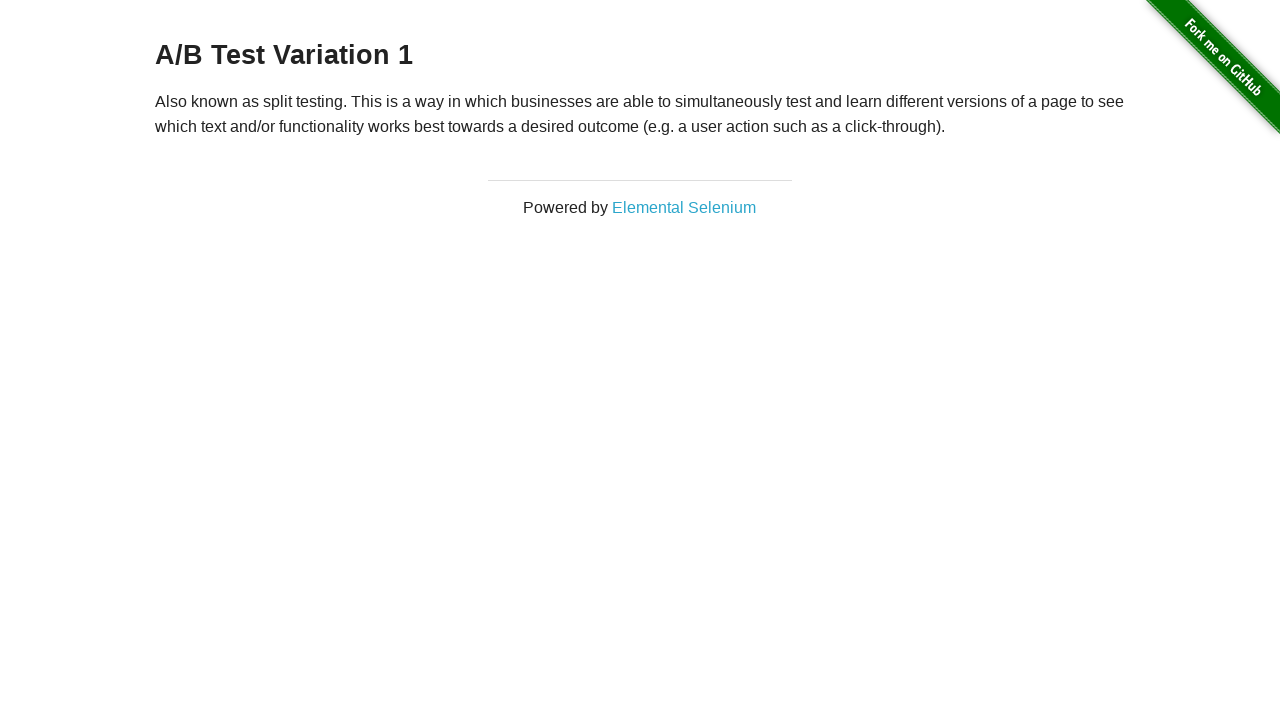